Tests that the "Clear completed" button displays the correct text after marking an item complete

Starting URL: https://demo.playwright.dev/todomvc

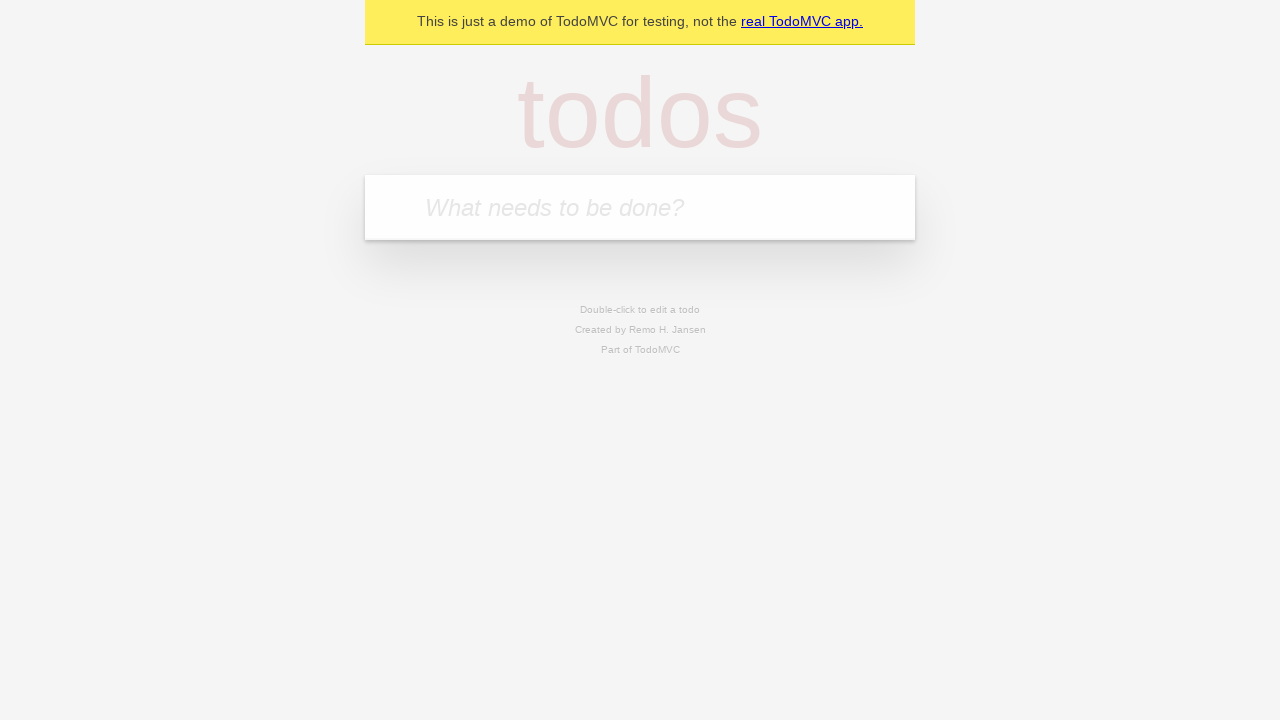

Located the 'What needs to be done?' input field
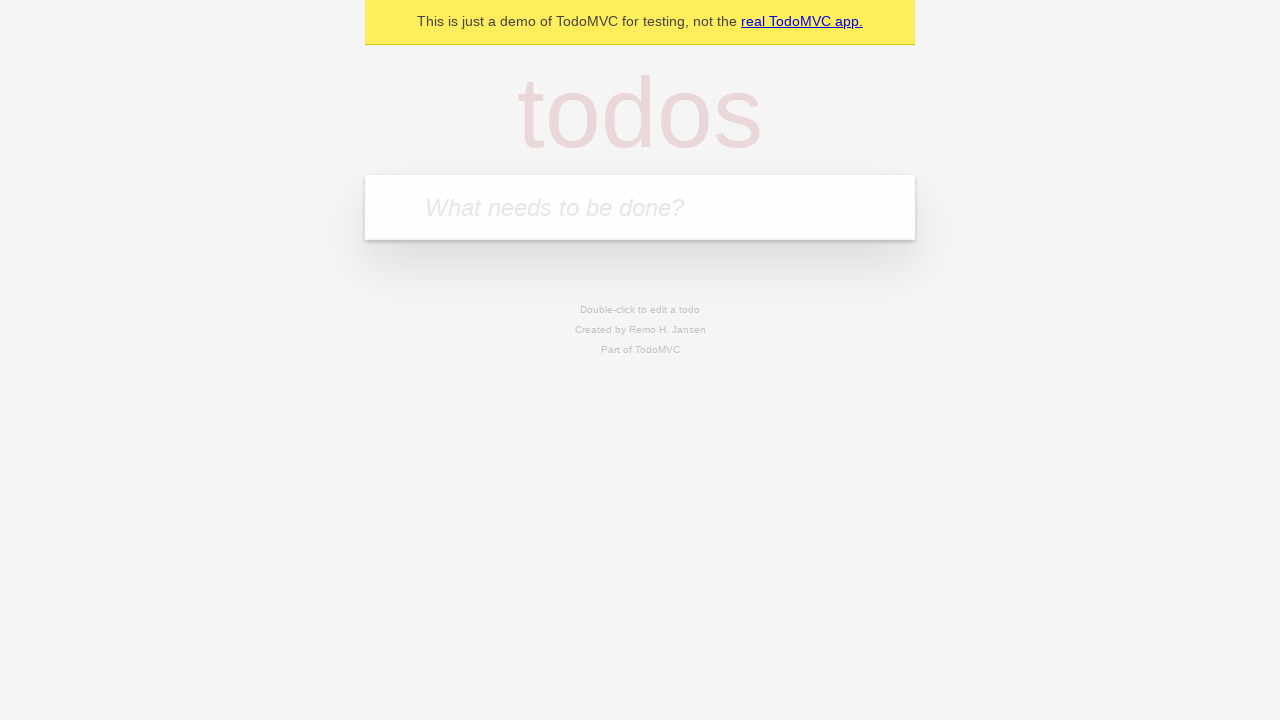

Filled todo input with 'buy some cheese' on internal:attr=[placeholder="What needs to be done?"i]
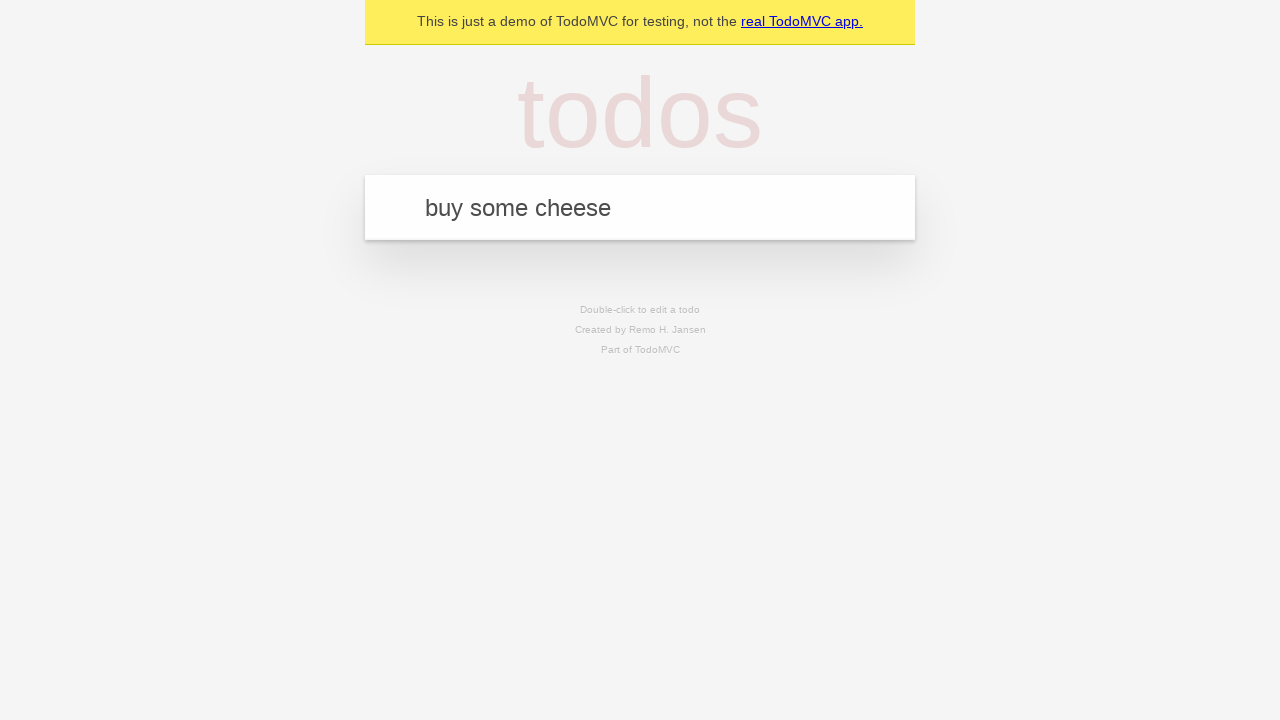

Pressed Enter to create todo 'buy some cheese' on internal:attr=[placeholder="What needs to be done?"i]
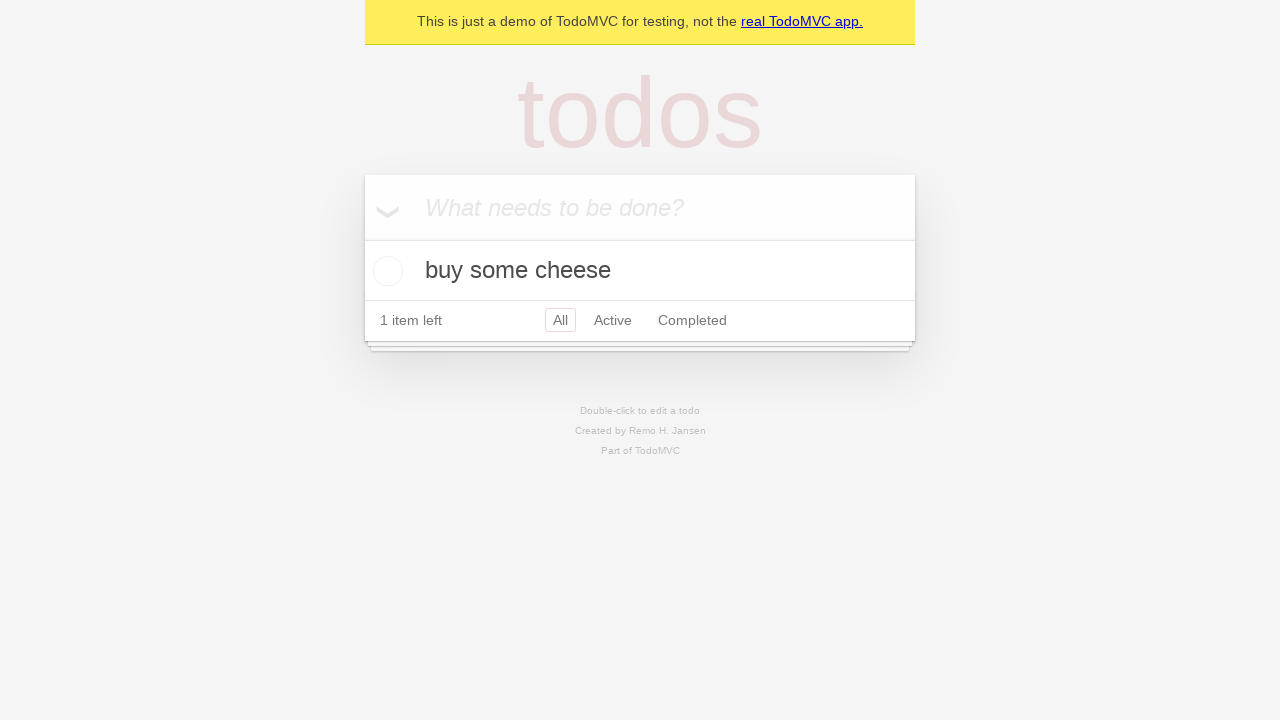

Filled todo input with 'feed the cat' on internal:attr=[placeholder="What needs to be done?"i]
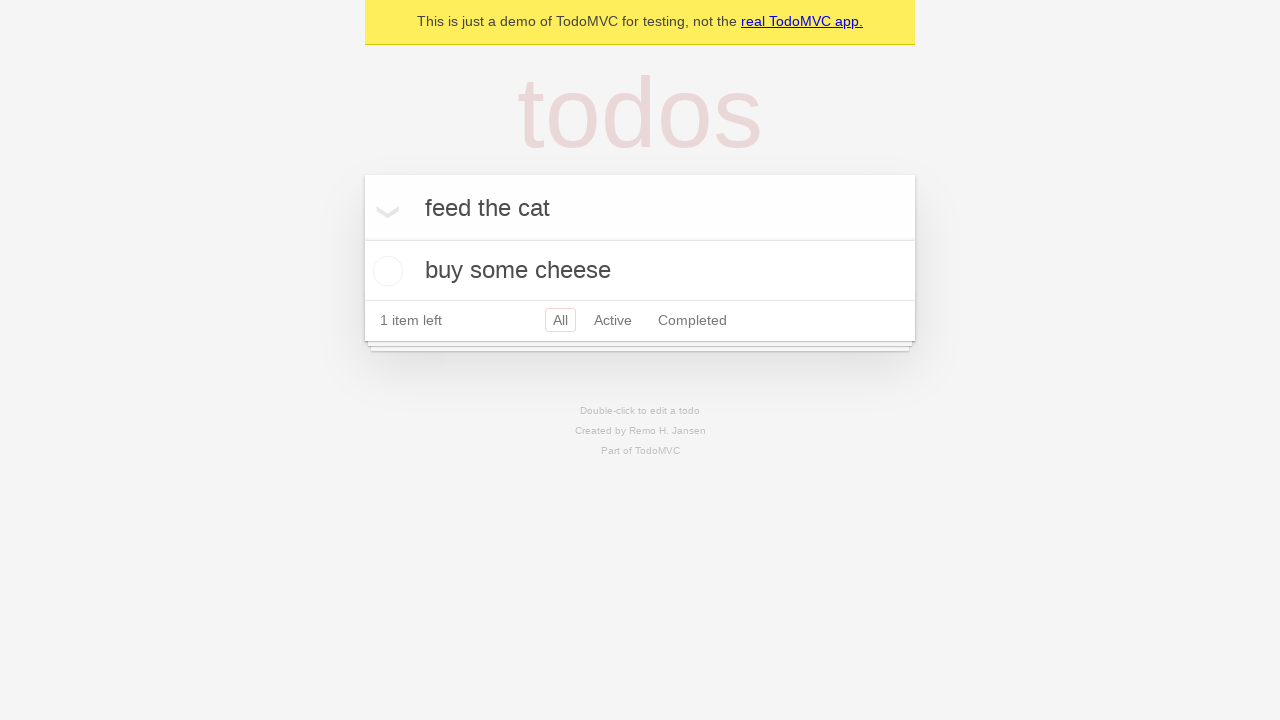

Pressed Enter to create todo 'feed the cat' on internal:attr=[placeholder="What needs to be done?"i]
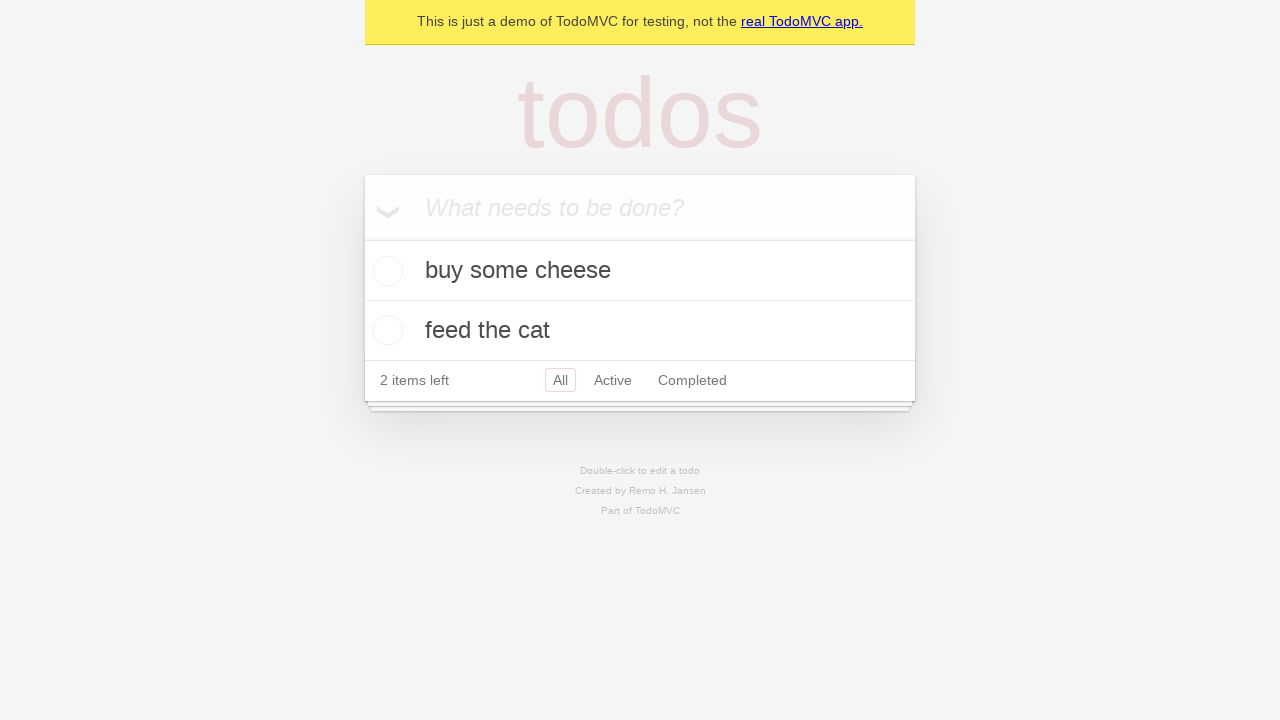

Filled todo input with 'book a doctors appointment' on internal:attr=[placeholder="What needs to be done?"i]
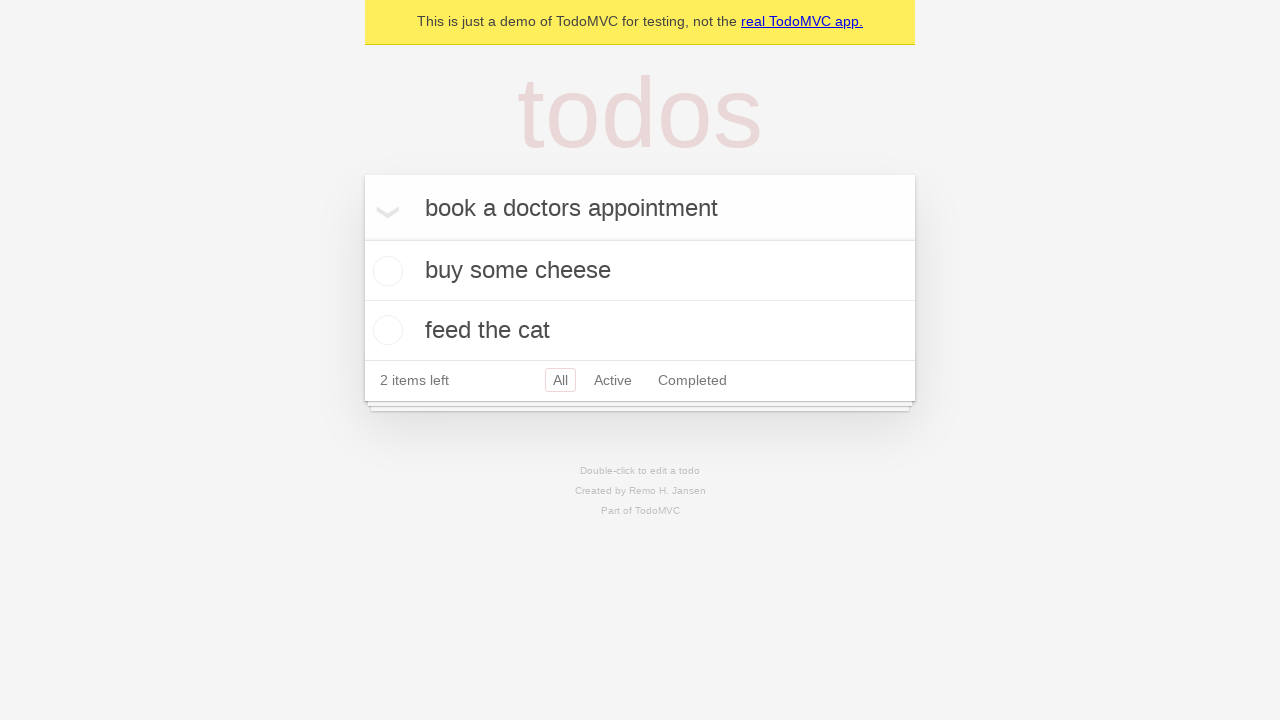

Pressed Enter to create todo 'book a doctors appointment' on internal:attr=[placeholder="What needs to be done?"i]
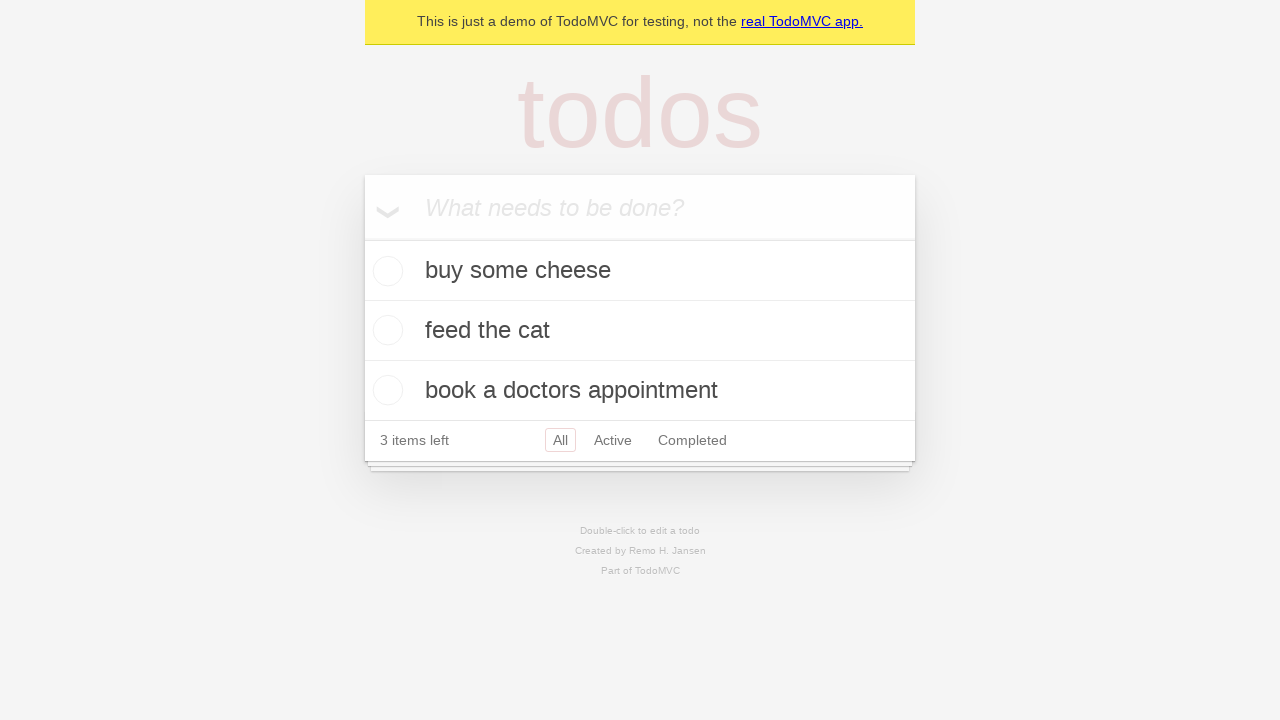

All 3 todos have been created and are visible
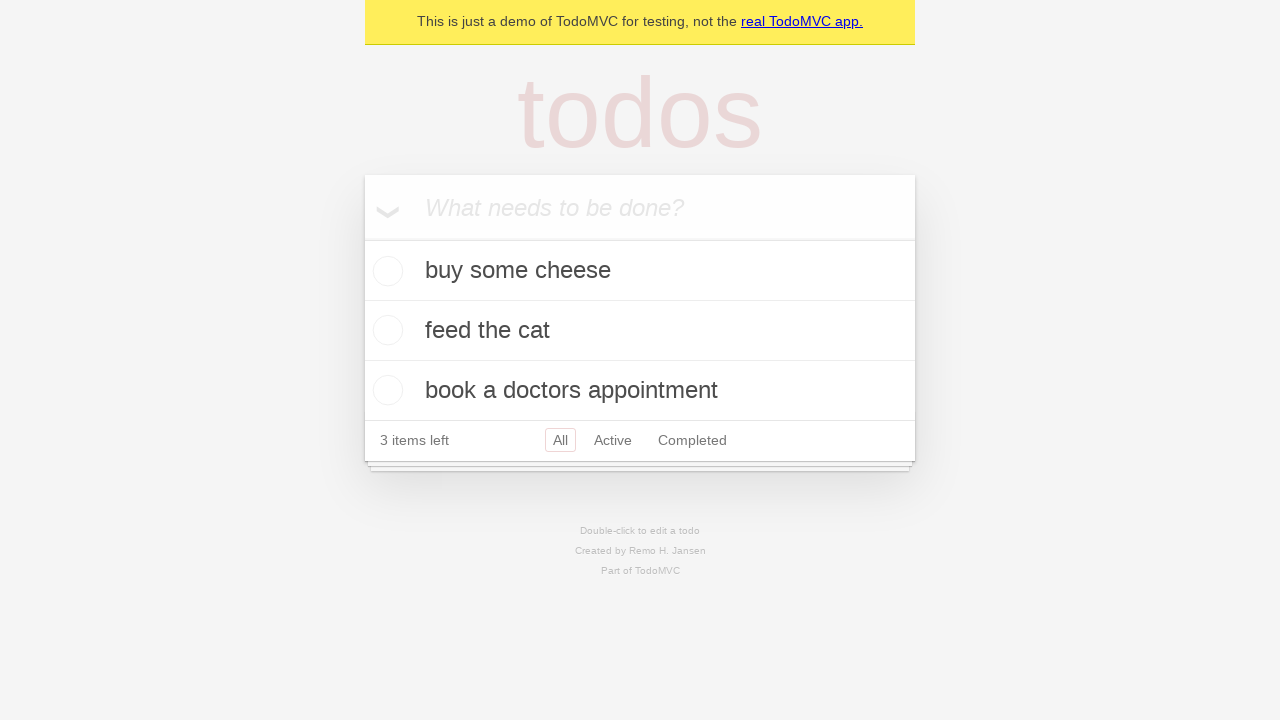

Marked the first todo item as complete at (385, 271) on .todo-list li .toggle >> nth=0
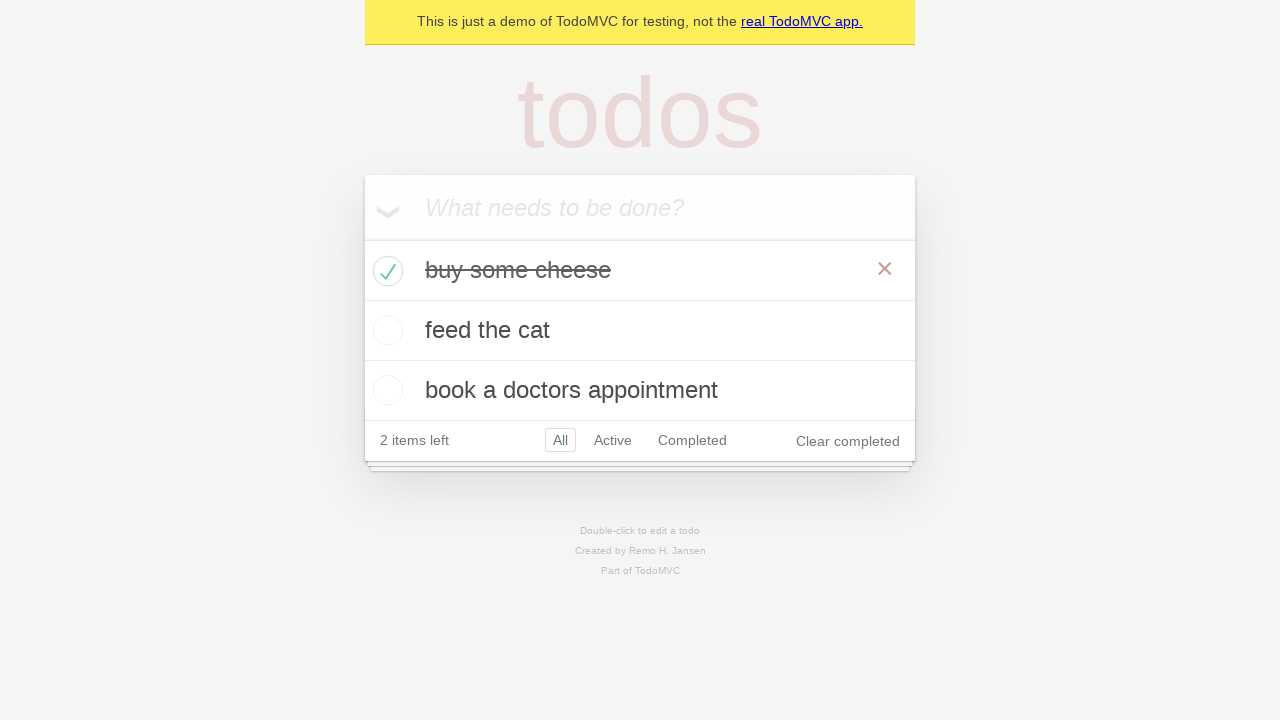

The 'Clear completed' button is now visible and ready
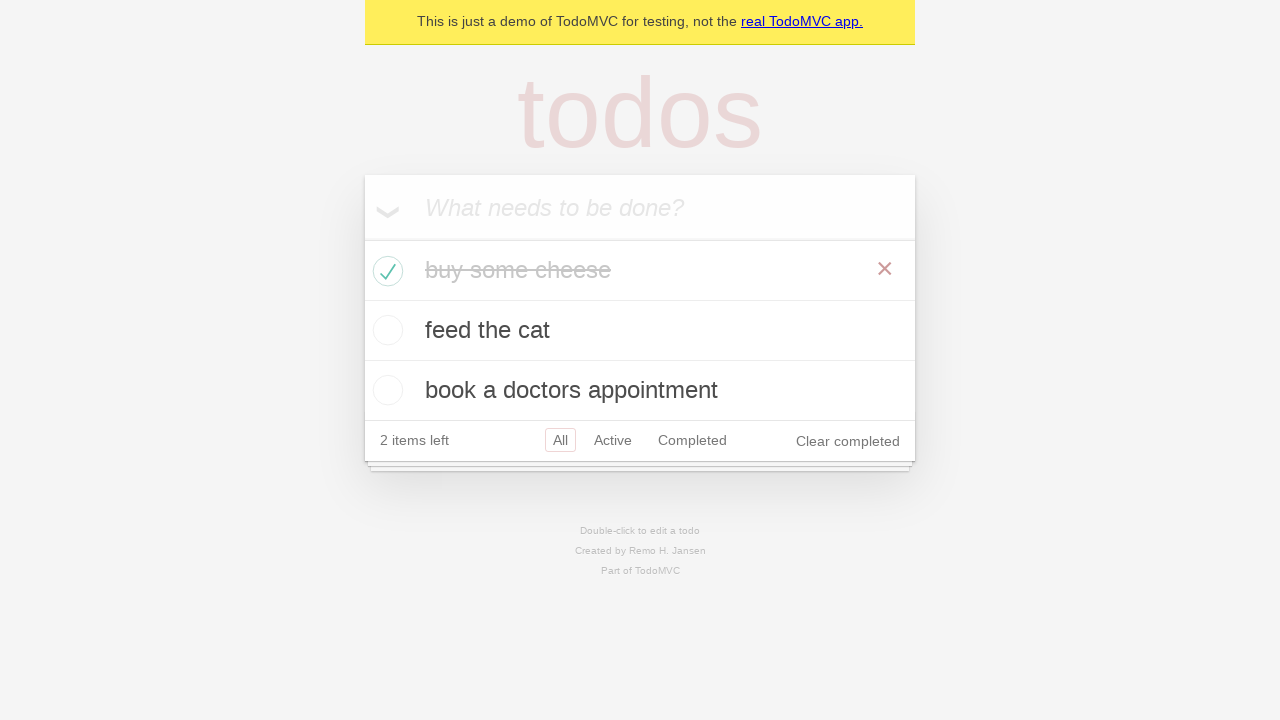

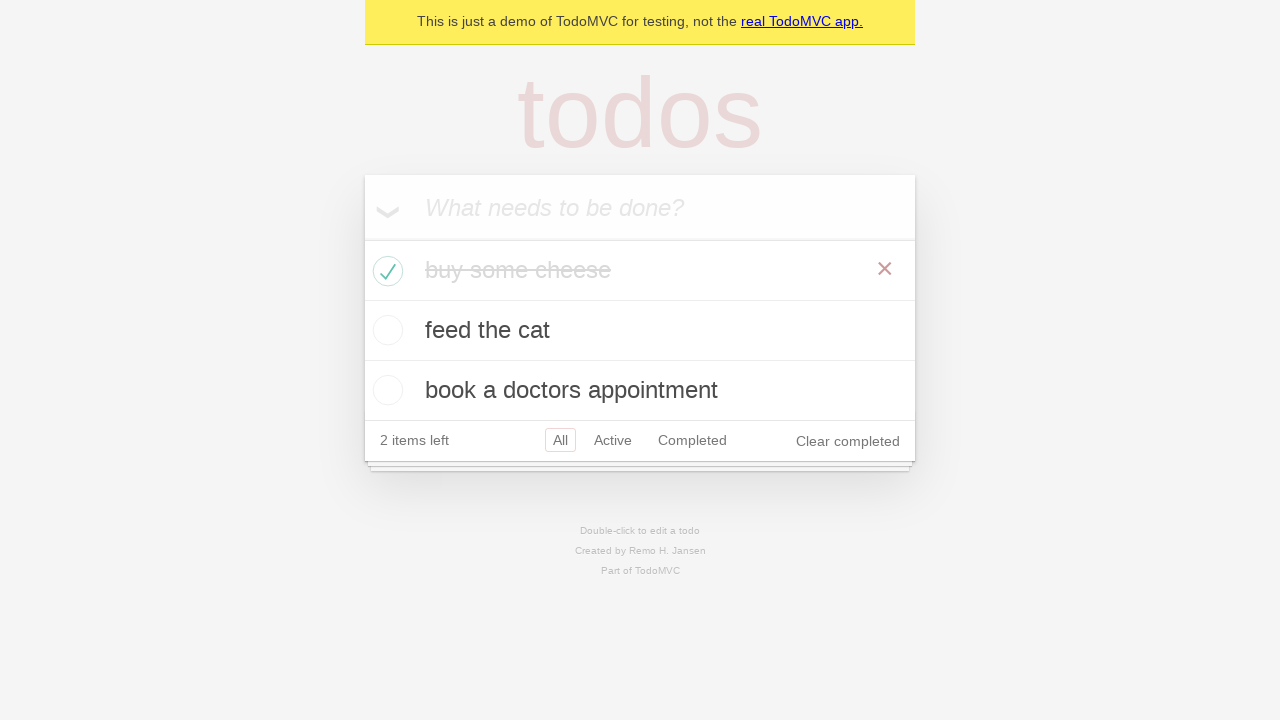